Tests clicking the JS Confirm button and accepting the confirm dialog, verifying the OK result

Starting URL: https://the-internet.herokuapp.com/javascript_alerts

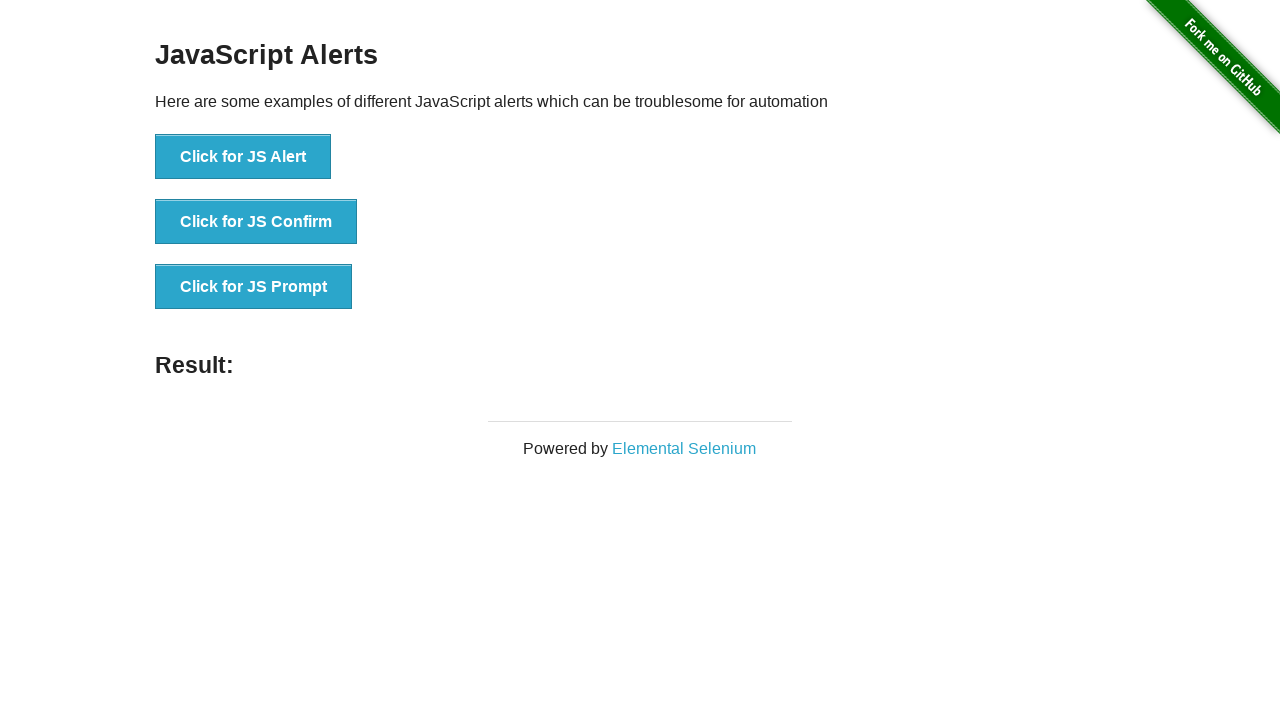

Set up dialog handler to accept confirm dialogs
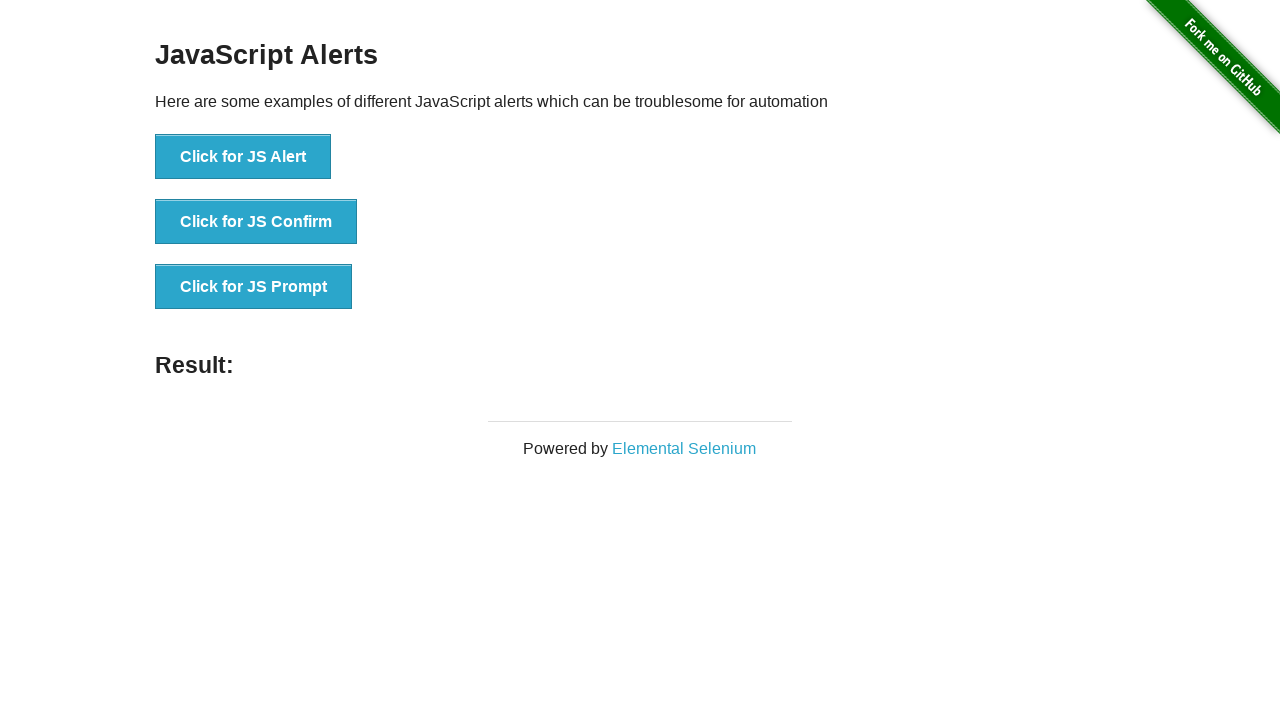

Clicked the JS Confirm button at (256, 222) on button[onclick='jsConfirm()']
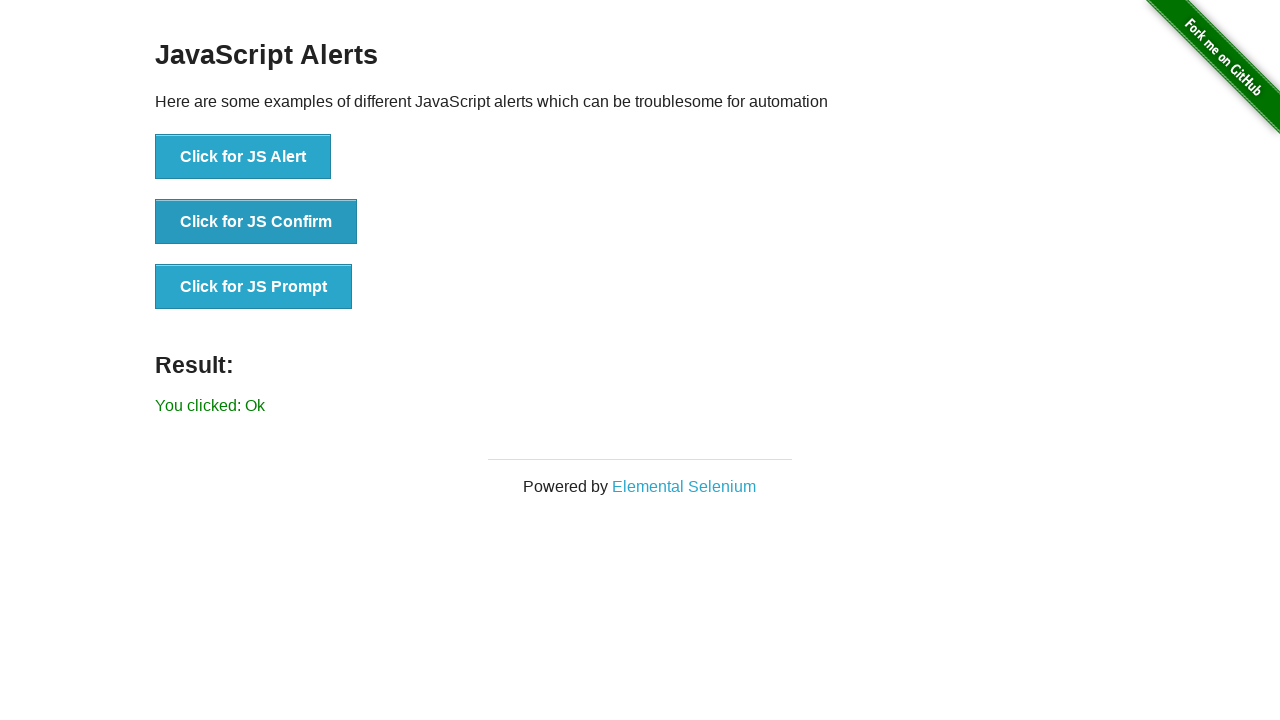

Result message element loaded after accepting confirm dialog
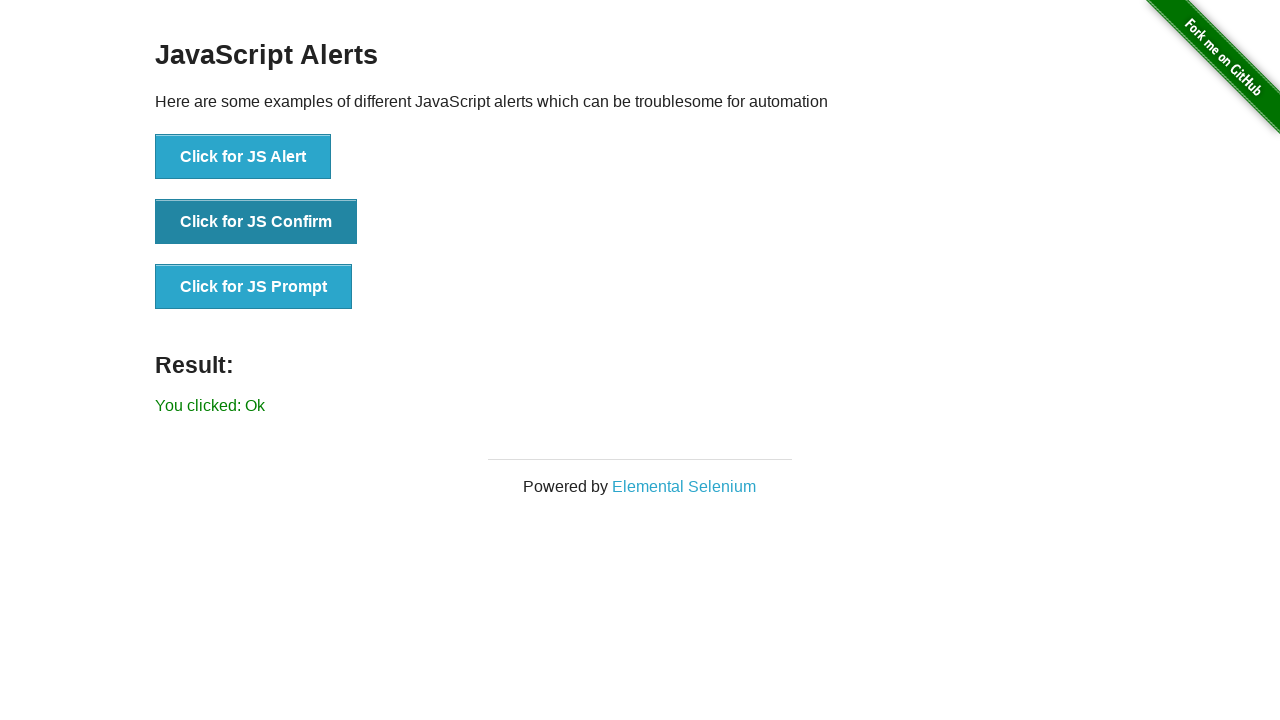

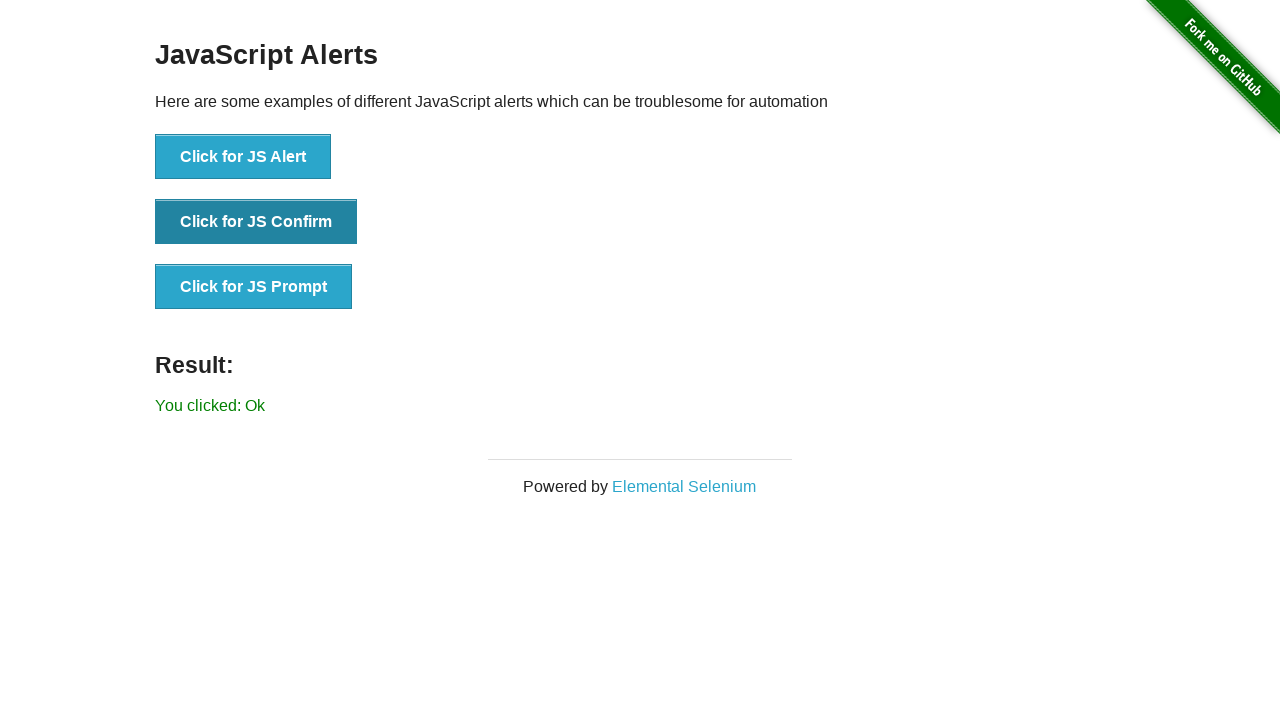